Tests right-click context menu functionality by performing a right-click action on an element, finding and clicking the "Copy" option from the context menu, and handling the resulting alert

Starting URL: http://swisnl.github.io/jQuery-contextMenu/demo.html

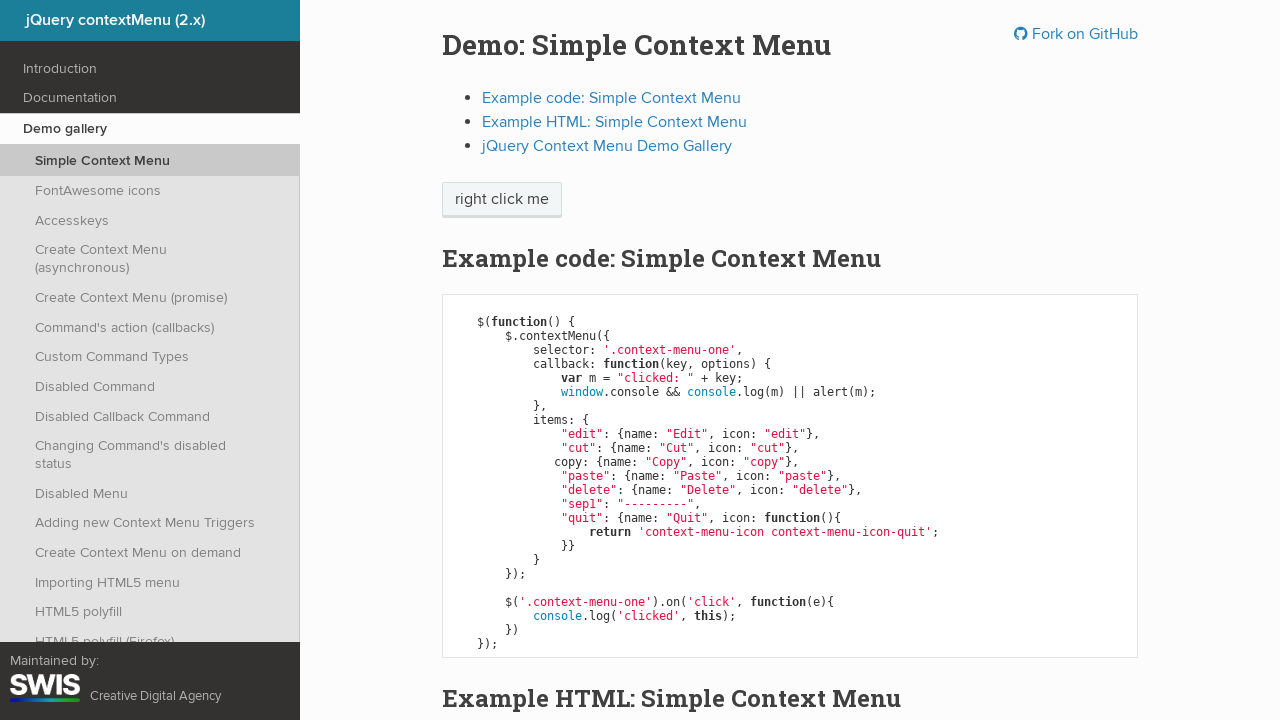

Located the 'right click me' element
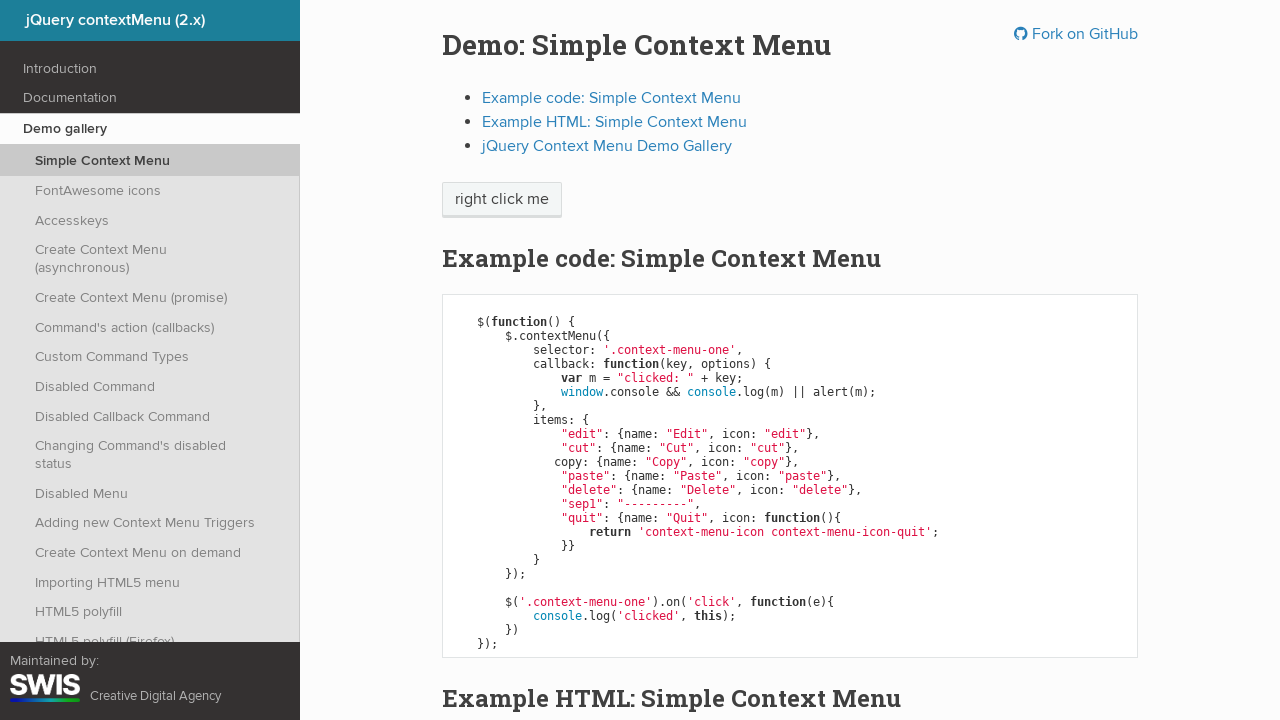

Performed right-click action on the element at (502, 200) on xpath=//span[text()='right click me']
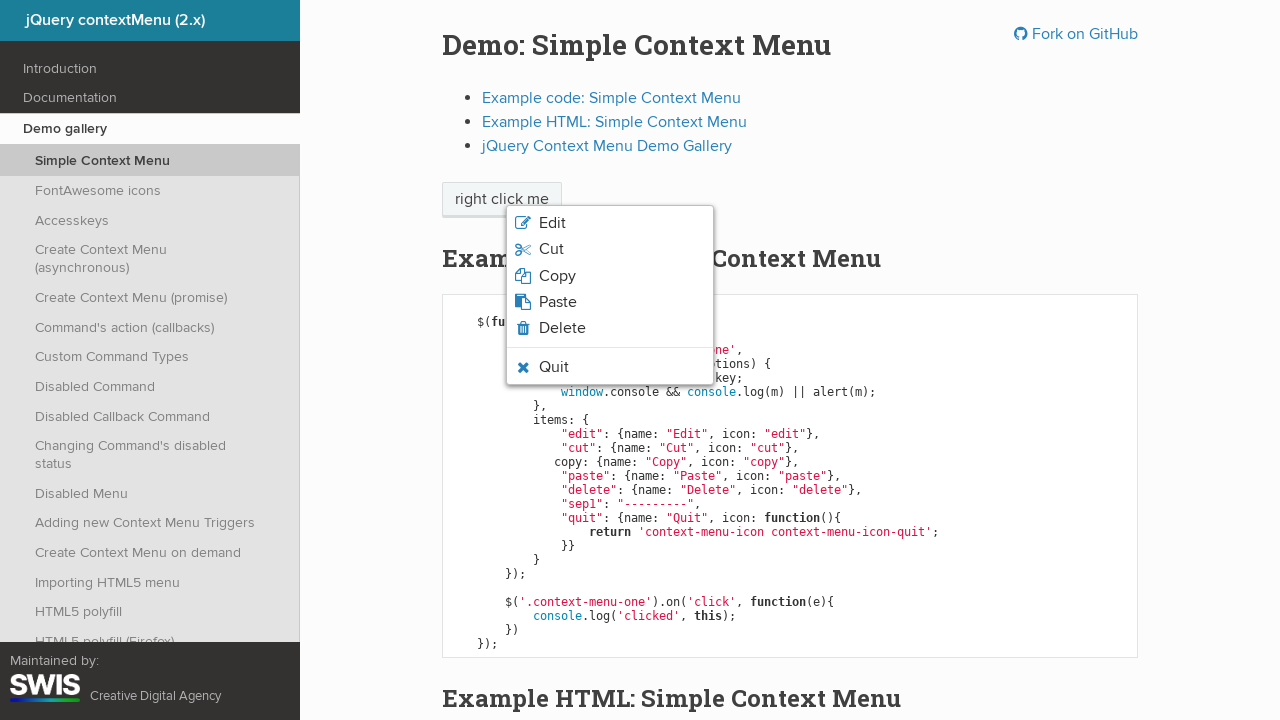

Located all context menu items
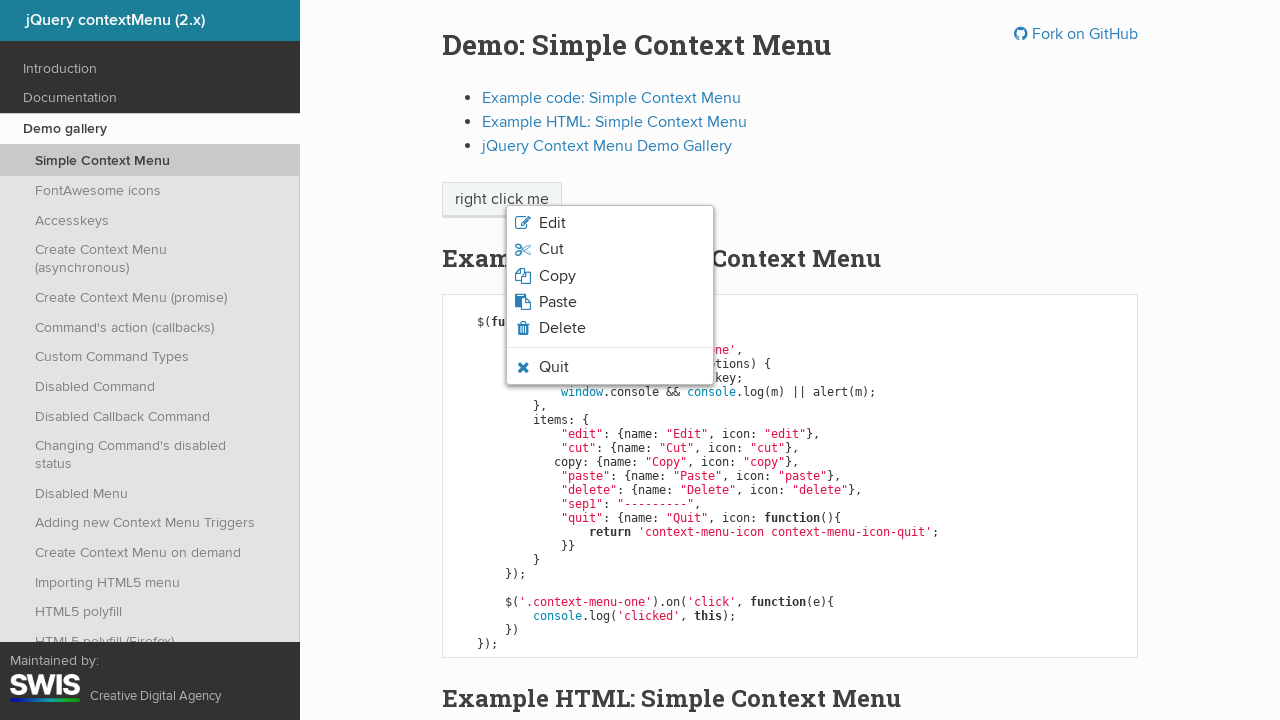

Clicked 'Copy' option from context menu at (557, 276) on xpath=//ul[@class='context-menu-list context-menu-root']/li[contains(@class,'con
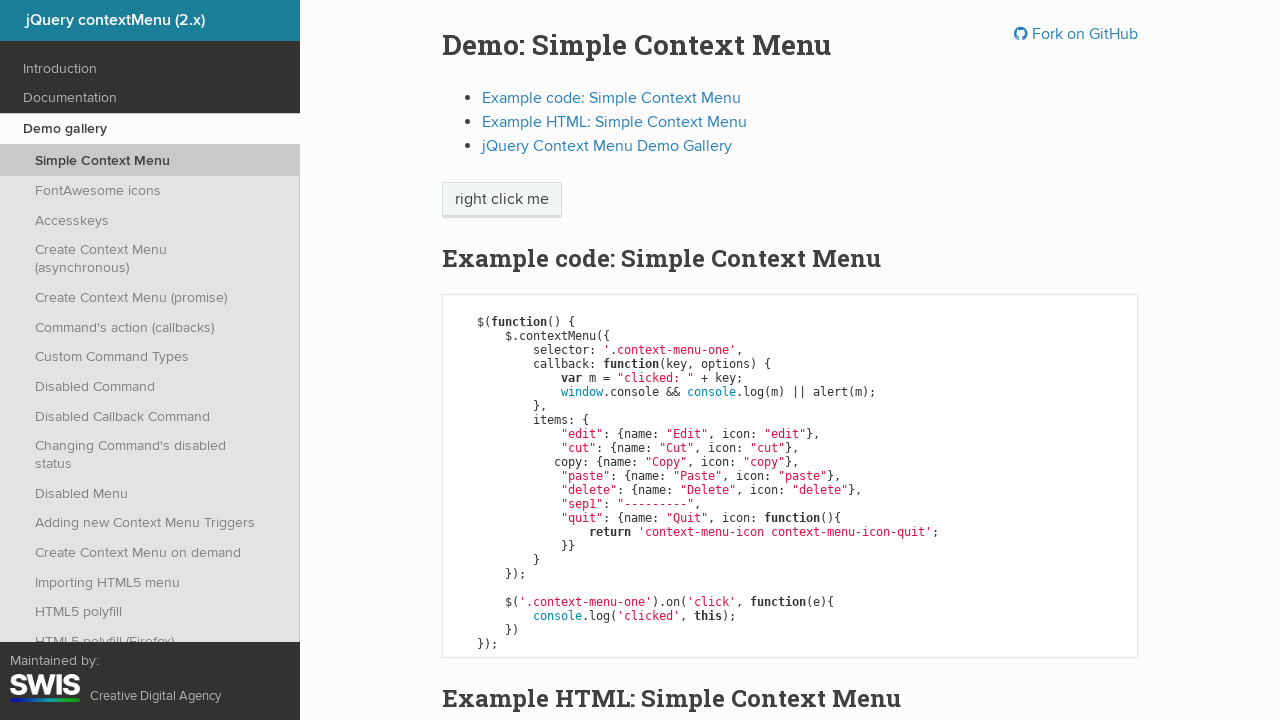

Set up alert dialog handler to accept dialogs
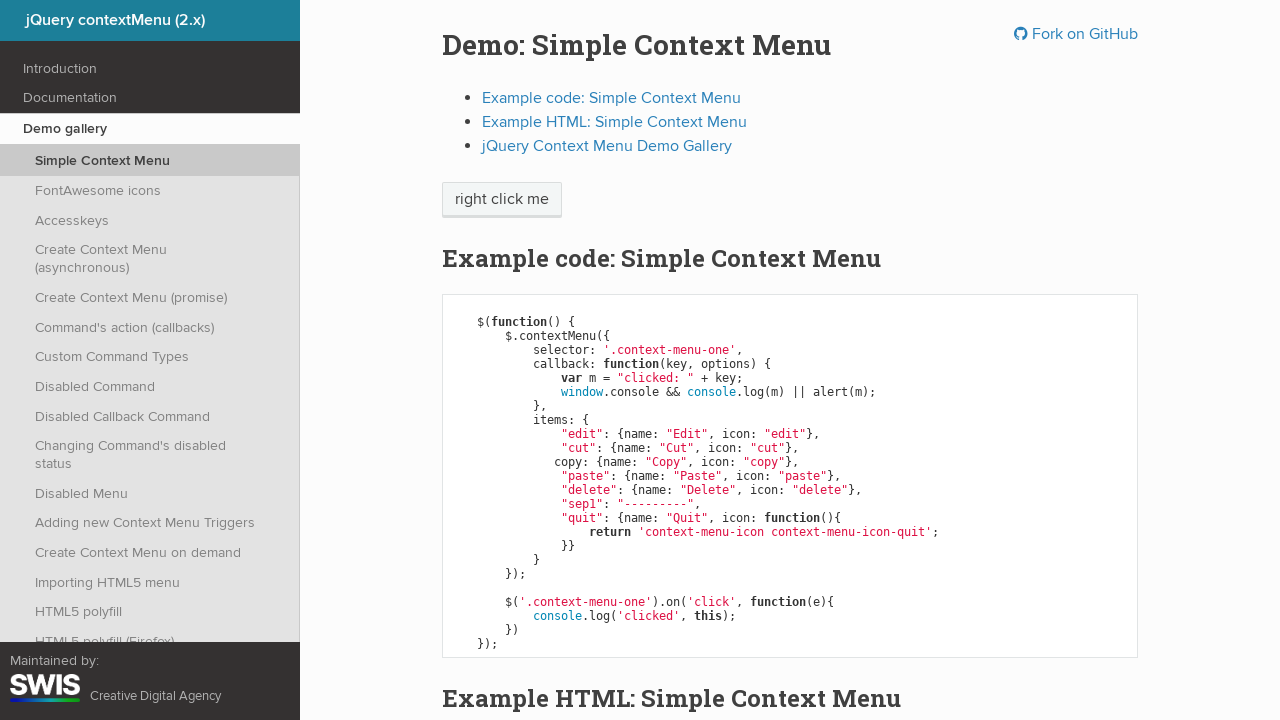

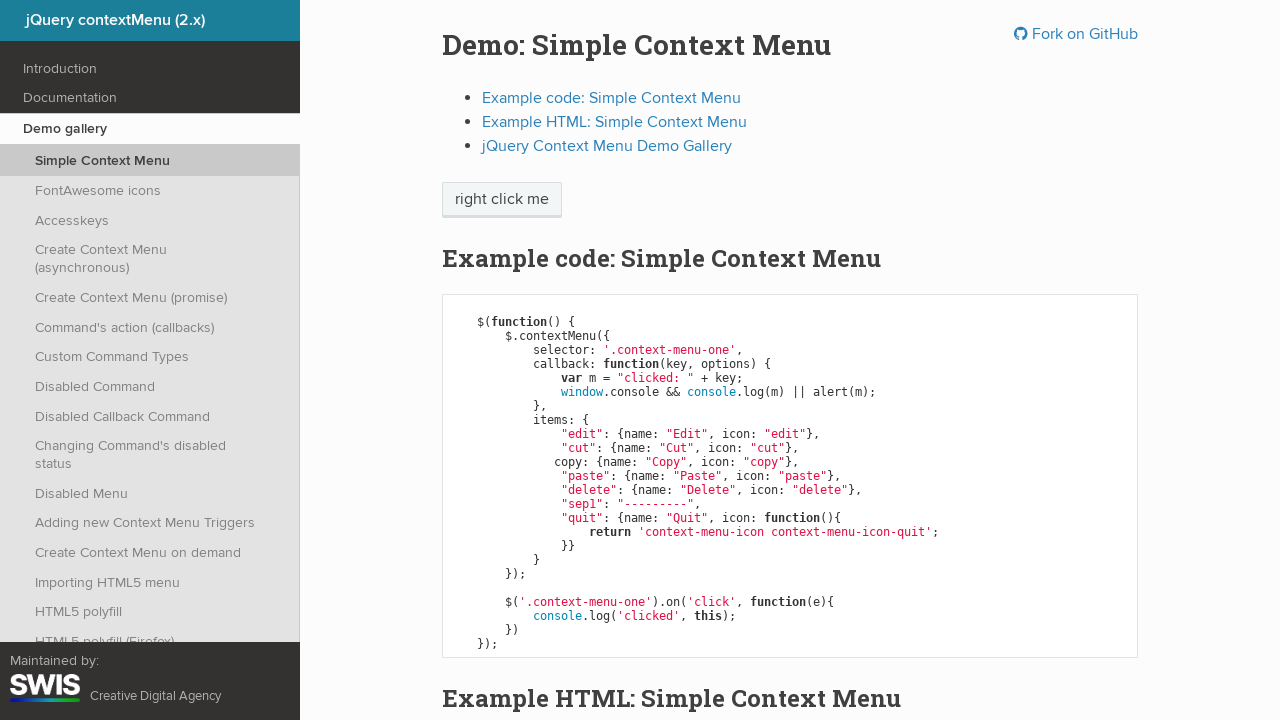